Tests checkbox functionality by checking all checkboxes on the page and verifying their checked state

Starting URL: https://the-internet.herokuapp.com/checkboxes

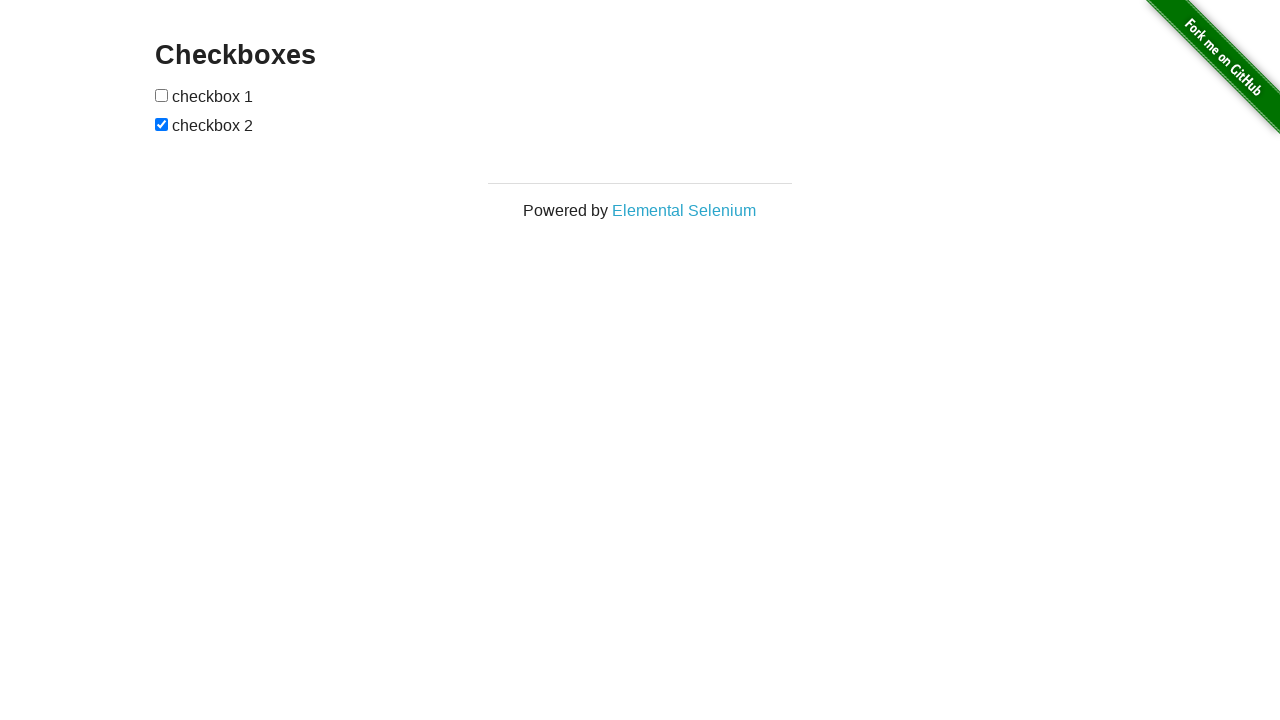

Located first checkbox element
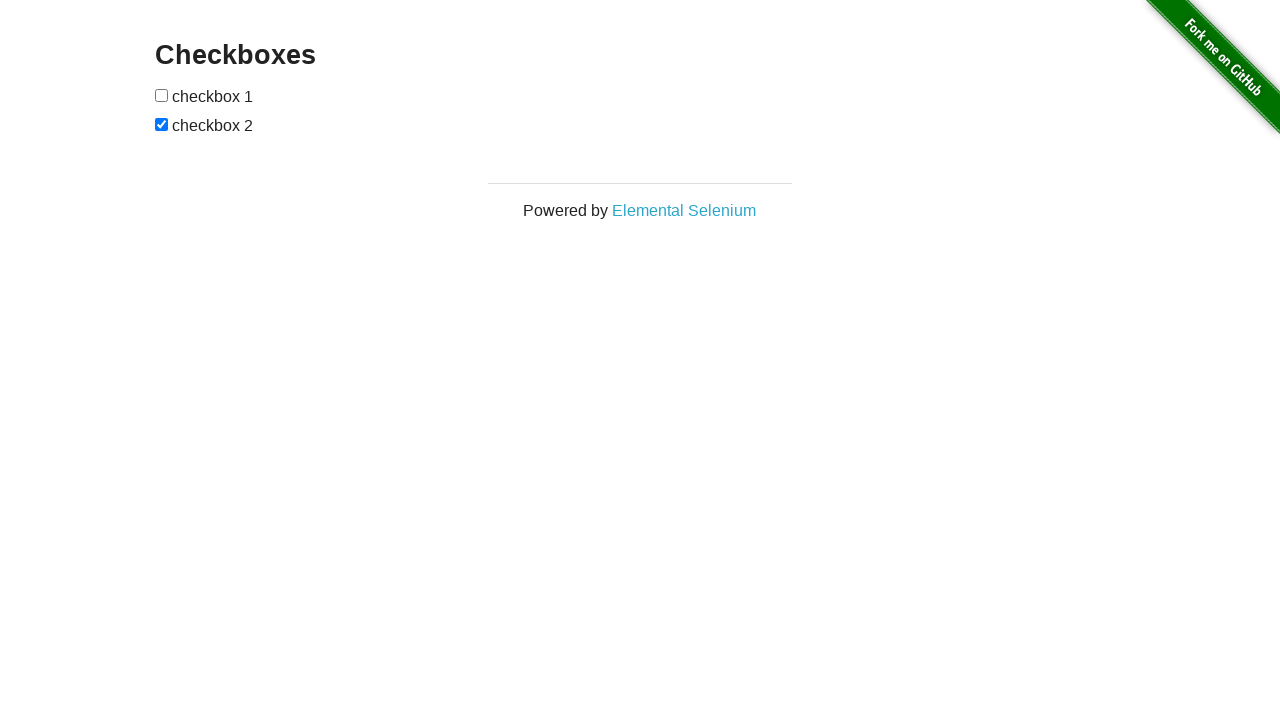

Checked first checkbox at (162, 95) on input[type='checkbox'] >> nth=0
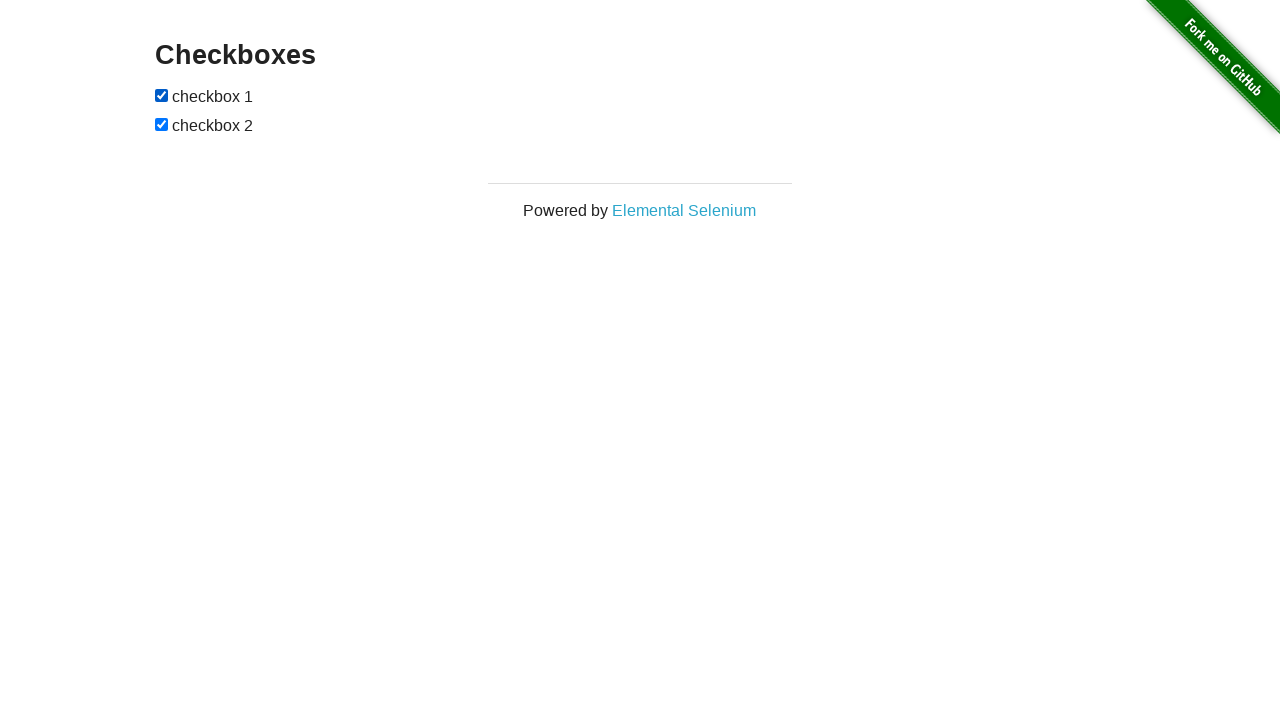

Located second checkbox element
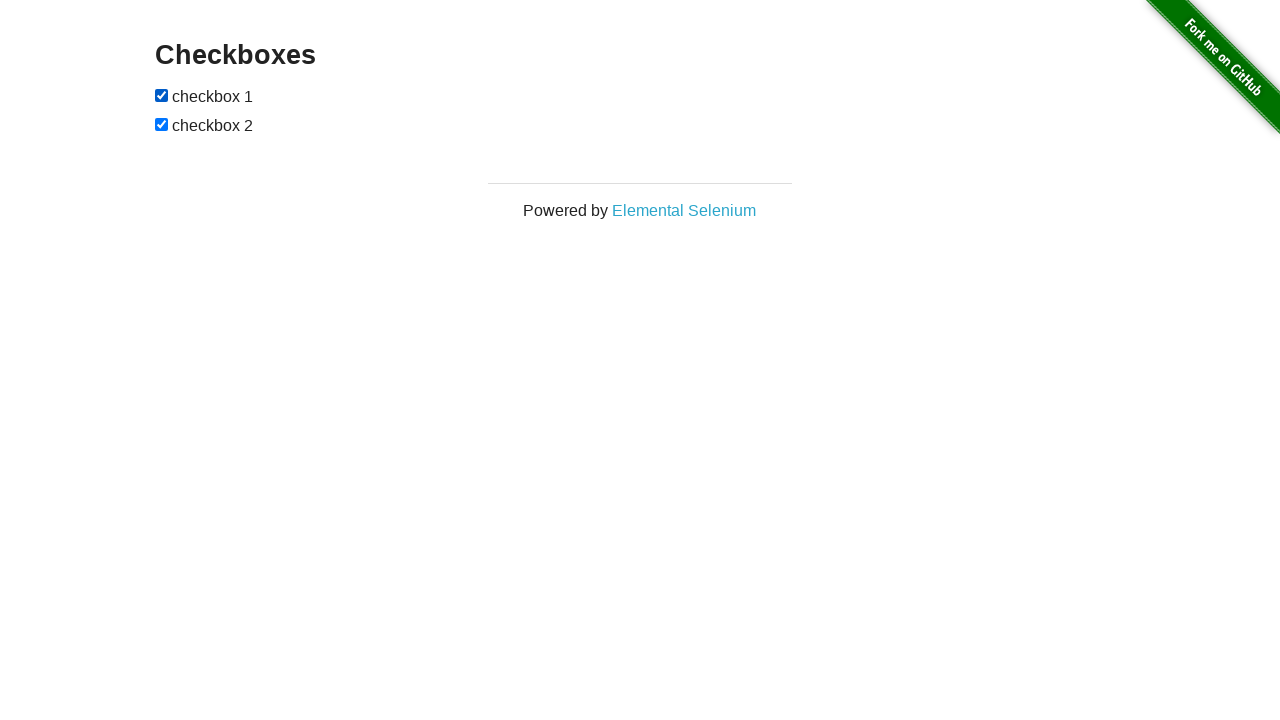

Second checkbox was already checked
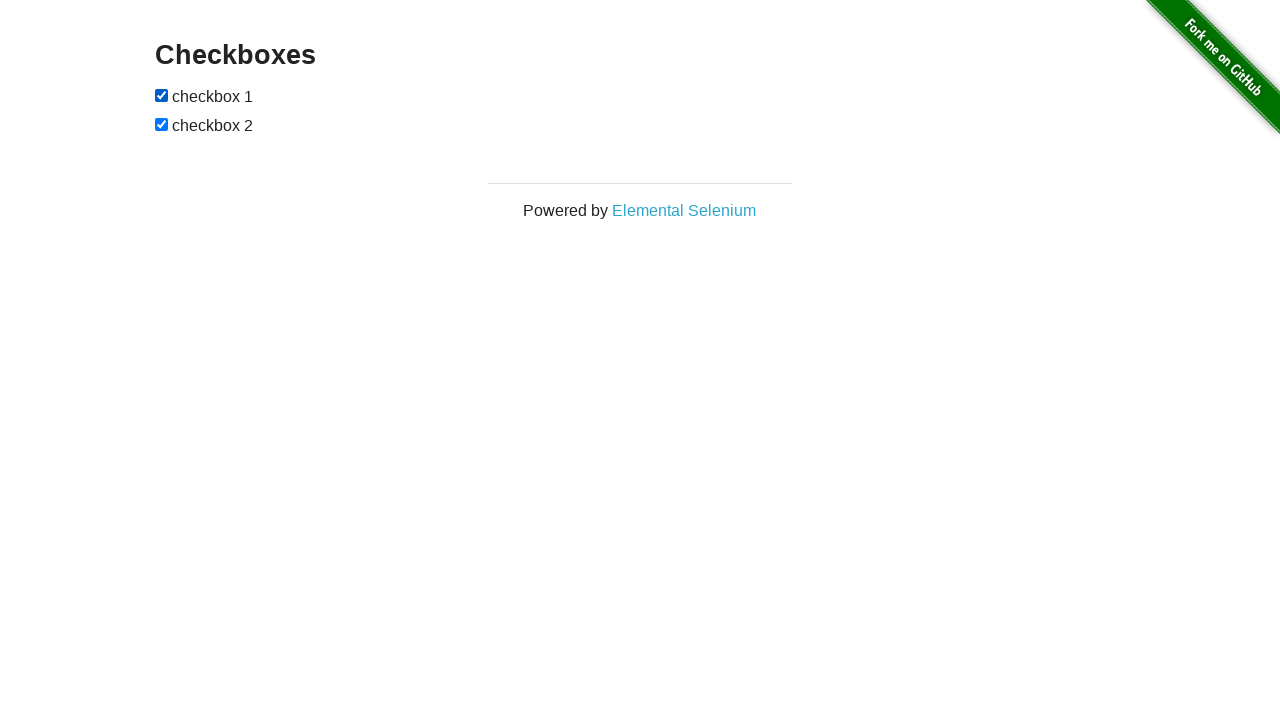

Verified all checkboxes are loaded on the page
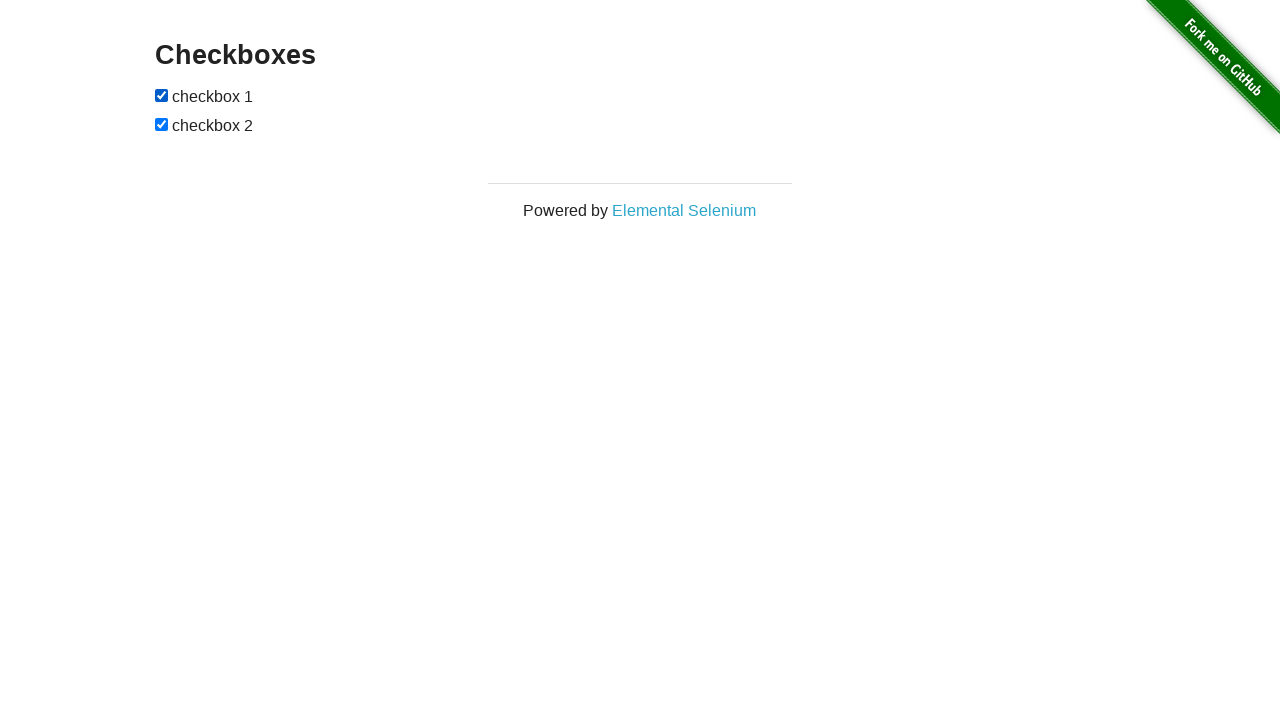

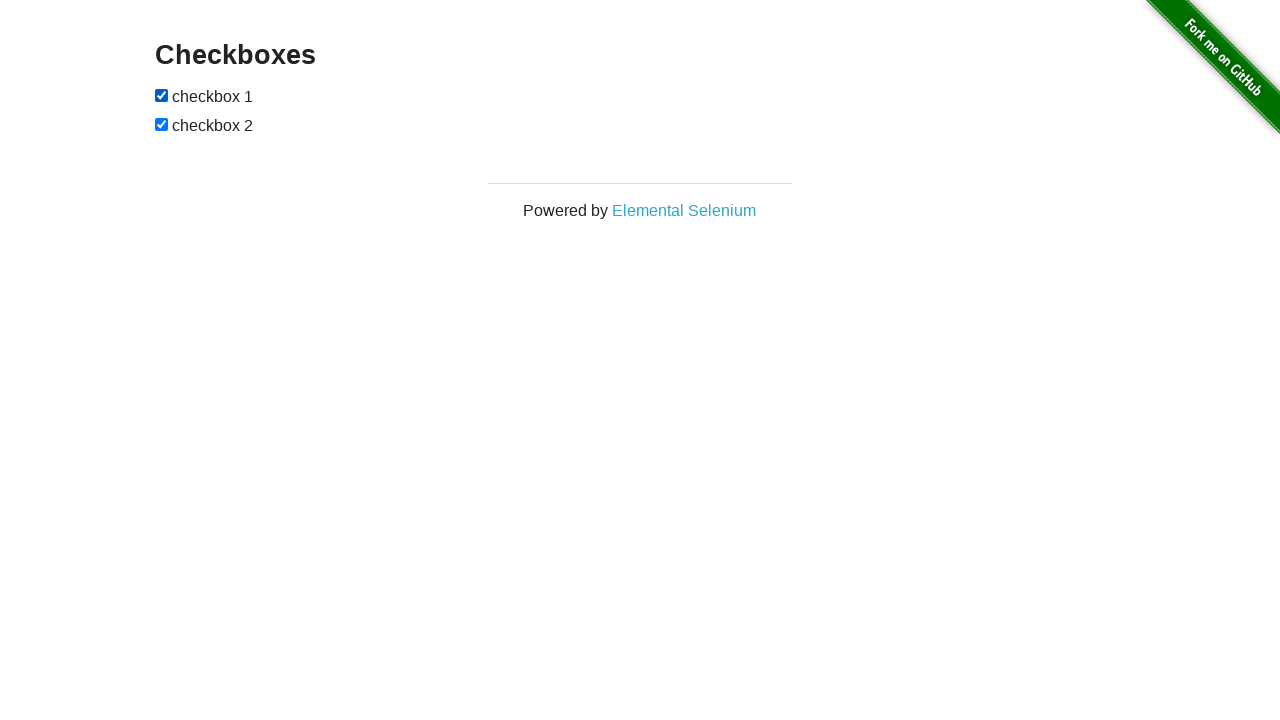